Tests iframe navigation by clicking on the "Iframe with in an Iframe" link on a frames demo page

Starting URL: https://demo.automationtesting.in/Frames.html

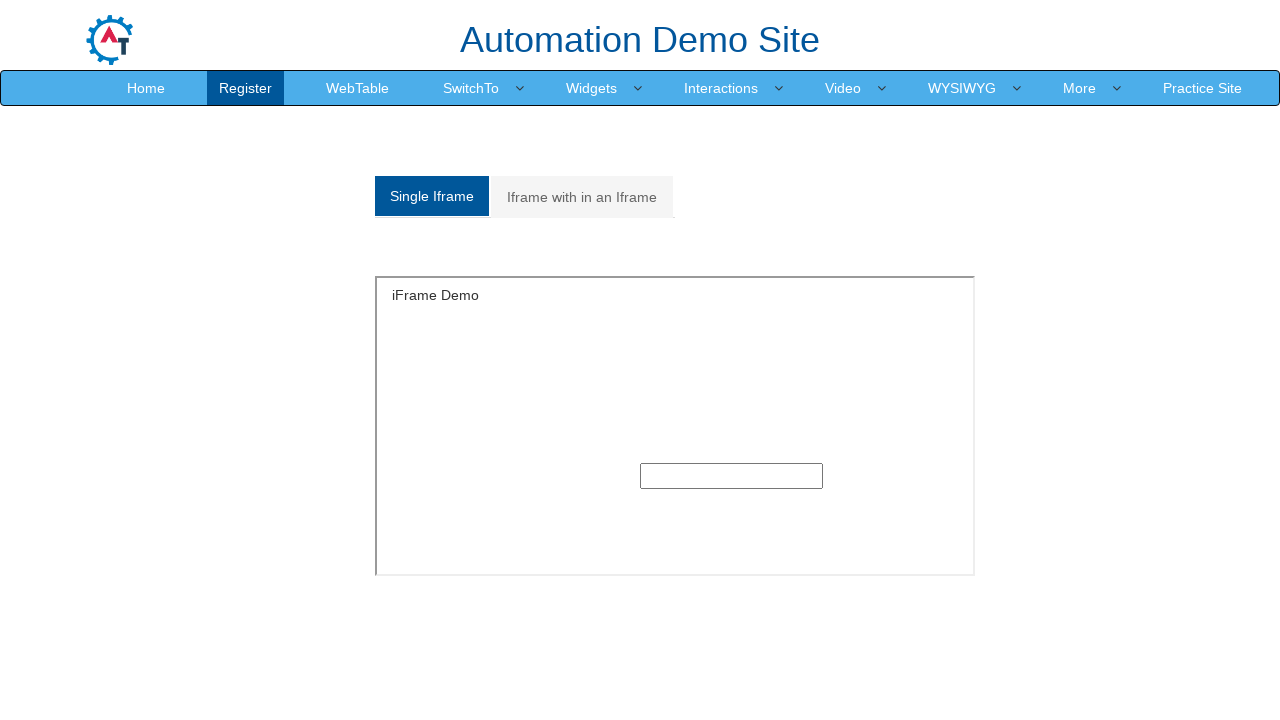

Navigated to frames demo page
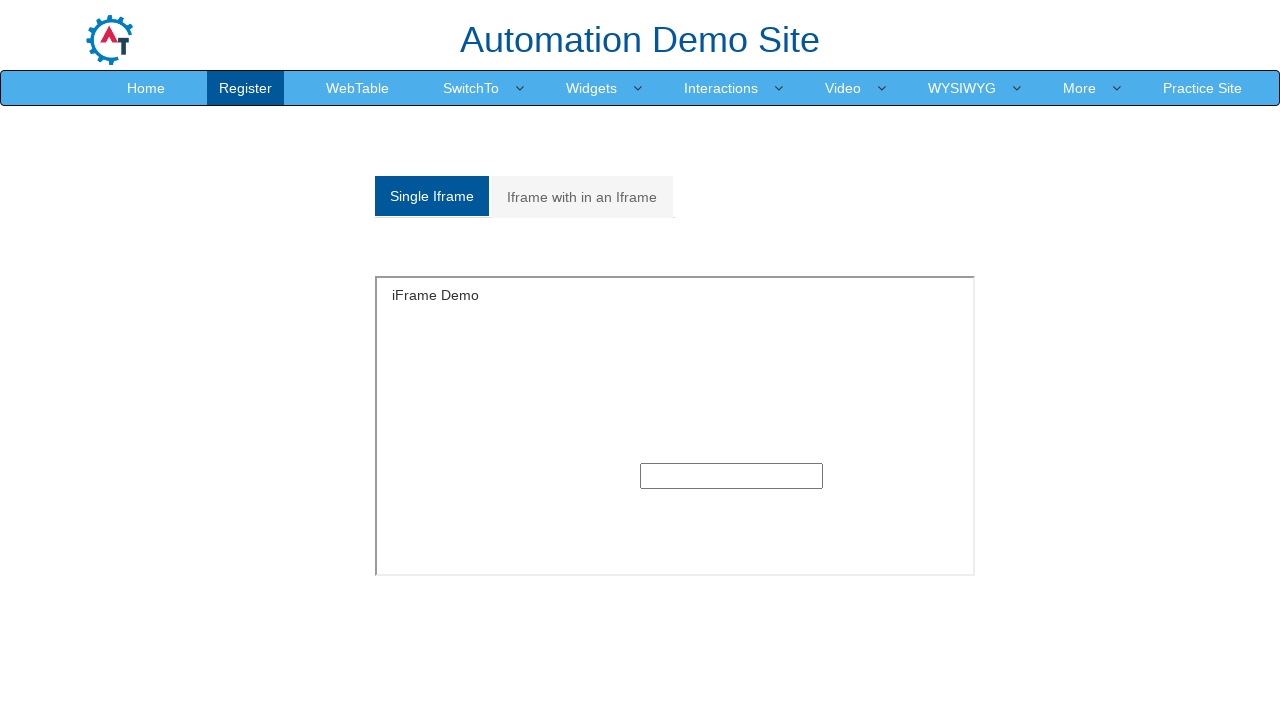

Clicked on 'Iframe with in an Iframe' link at (582, 197) on xpath=//a[text()='Iframe with in an Iframe']
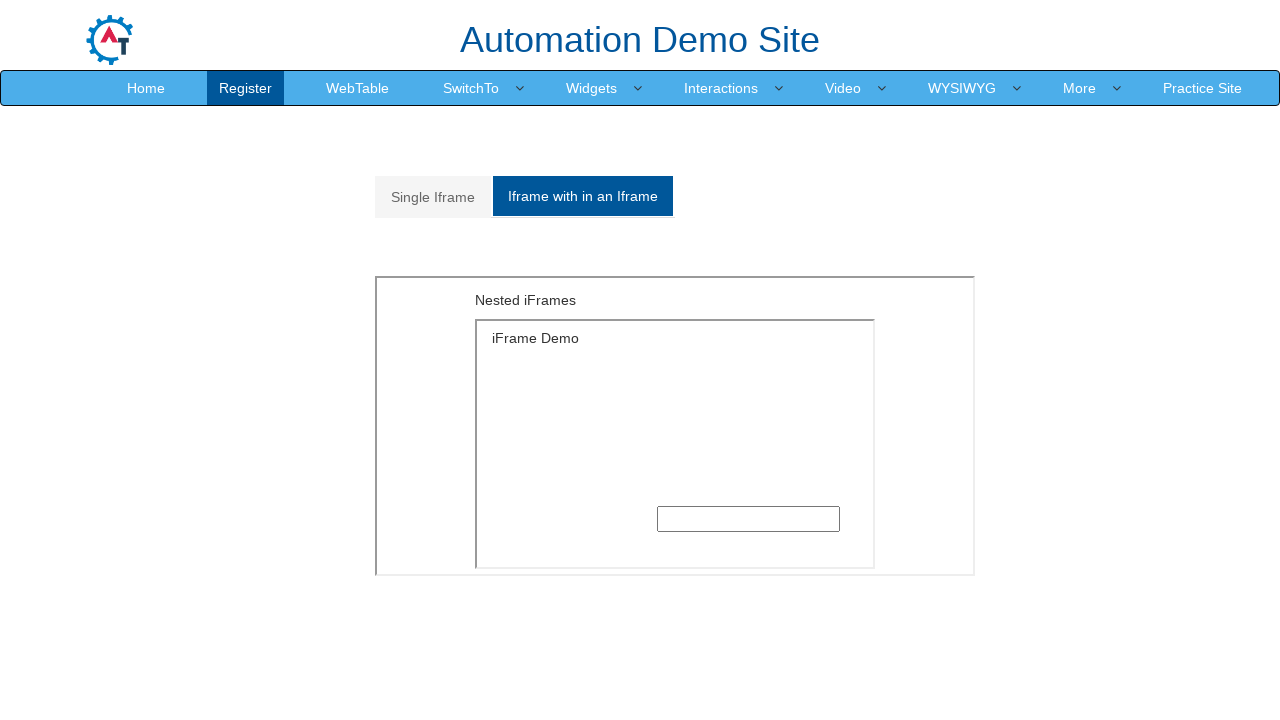

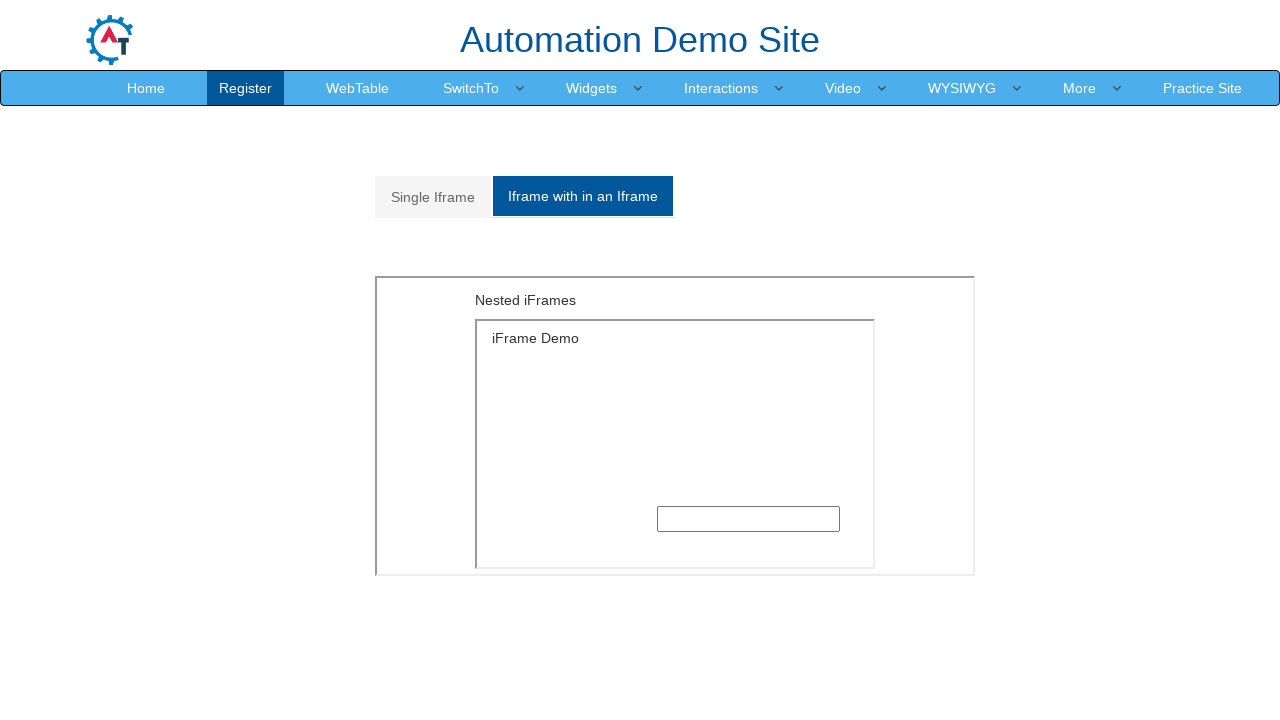